Tests dropdown functionality on a flight booking practice site by selecting currency (USD), incrementing adult passenger count 5 times, and selecting an origin station (AMD) from a dropdown list.

Starting URL: https://rahulshettyacademy.com/dropdownsPractise

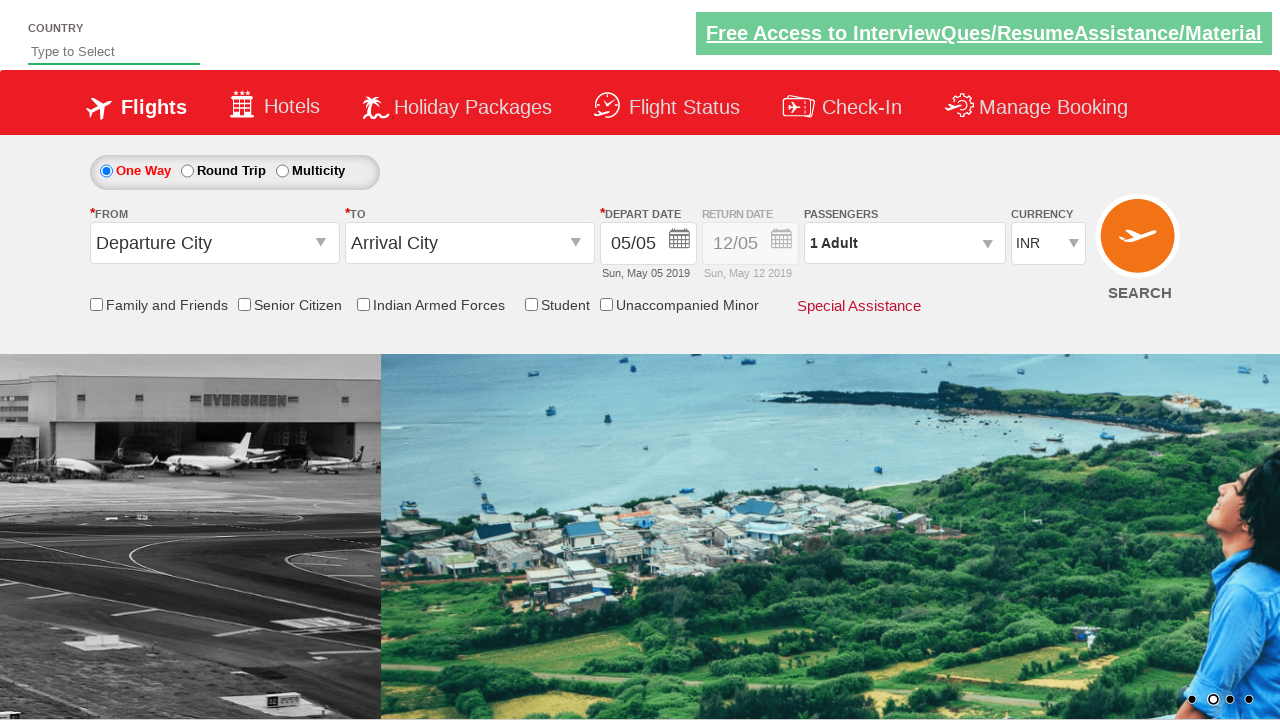

Clicked on currency dropdown at (1048, 244) on #ctl00_mainContent_DropDownListCurrency
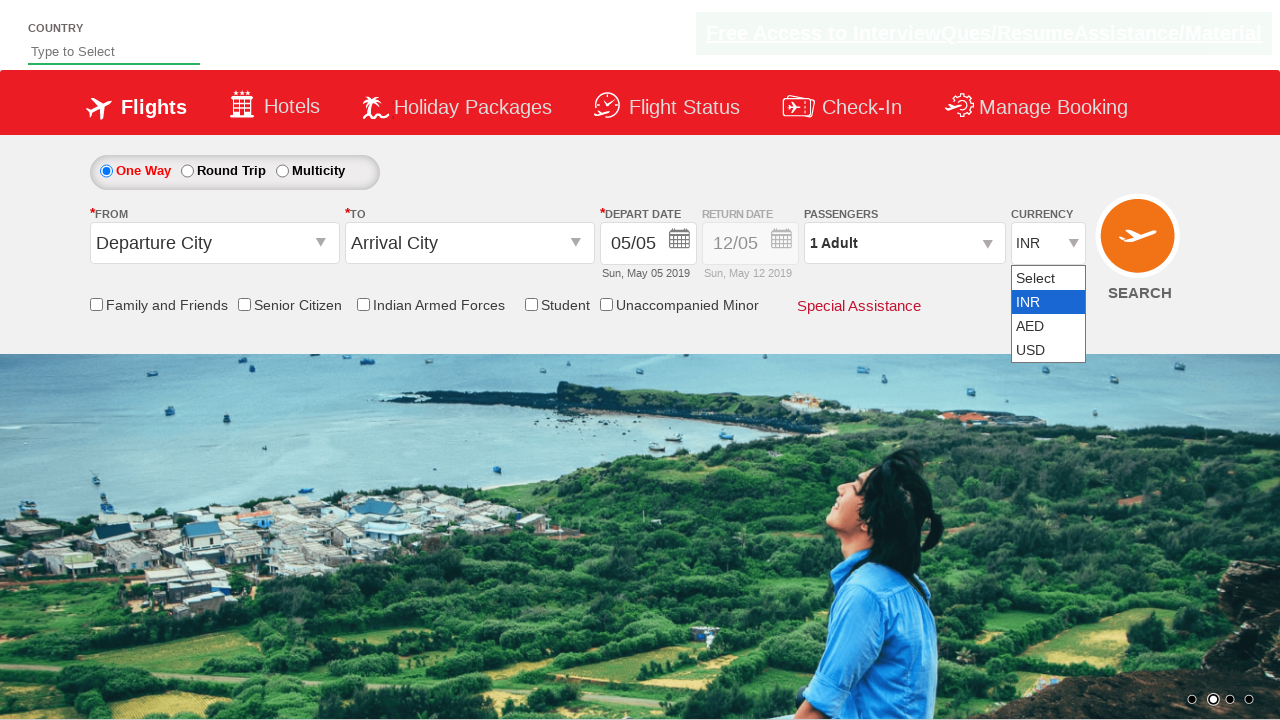

Selected USD from currency dropdown on #ctl00_mainContent_DropDownListCurrency
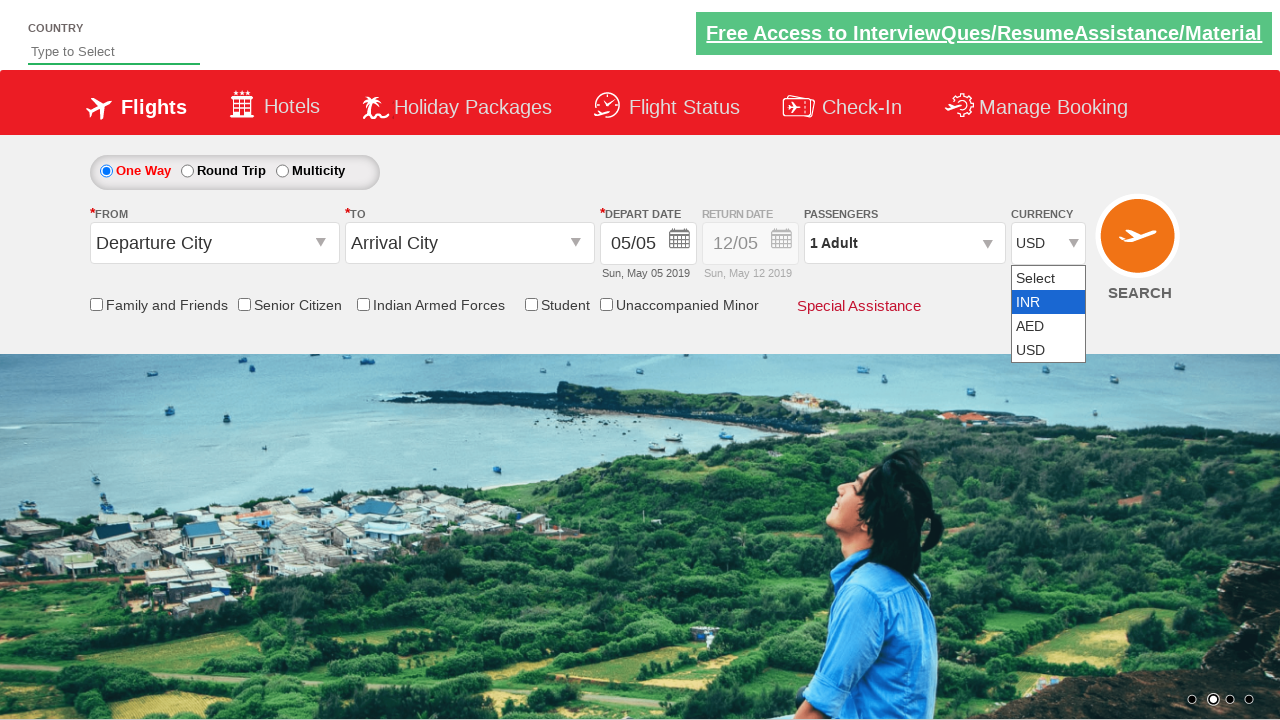

Clicked on passenger info section at (904, 243) on #divpaxinfo
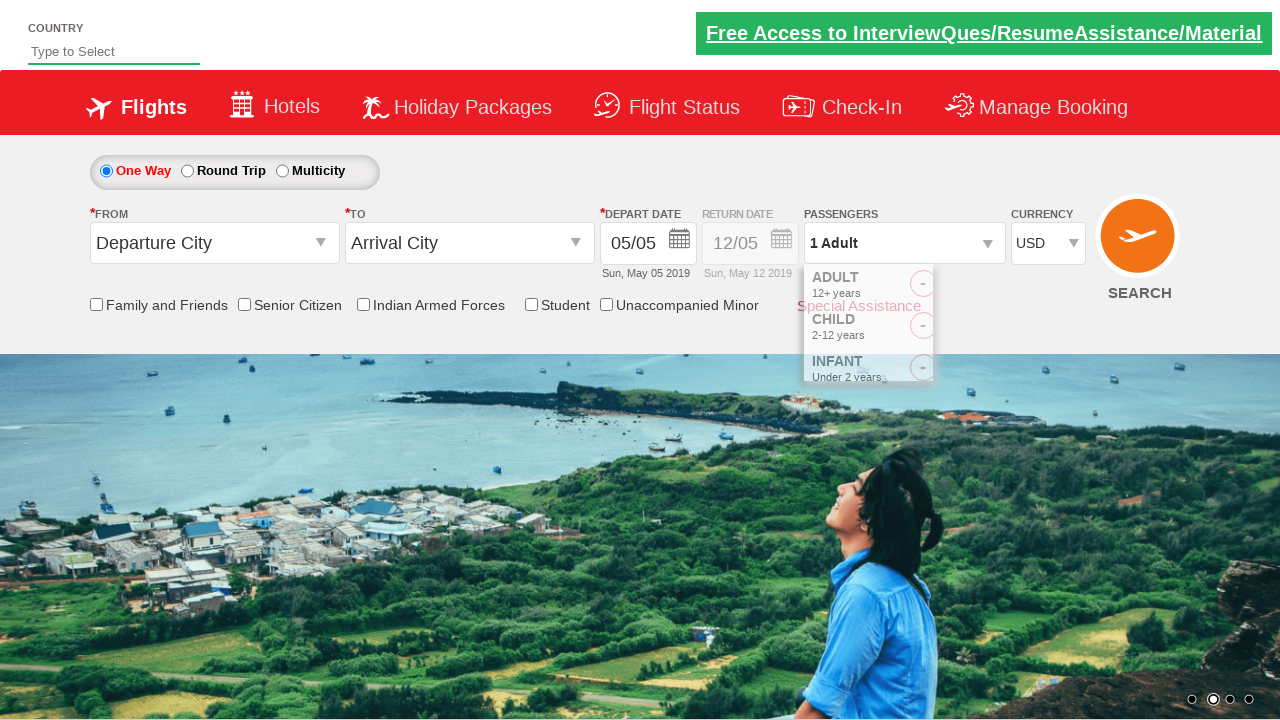

Incremented adult passenger count (iteration 1/5) at (982, 288) on #hrefIncAdt
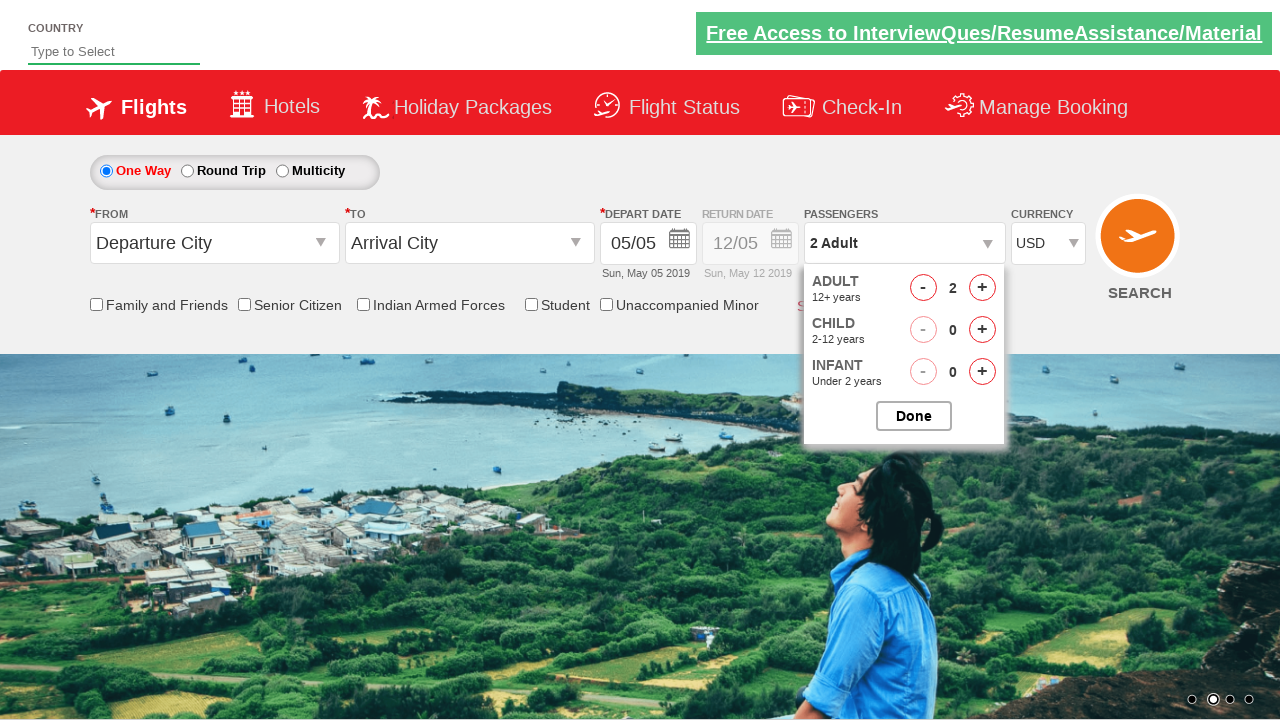

Incremented adult passenger count (iteration 2/5) at (982, 288) on #hrefIncAdt
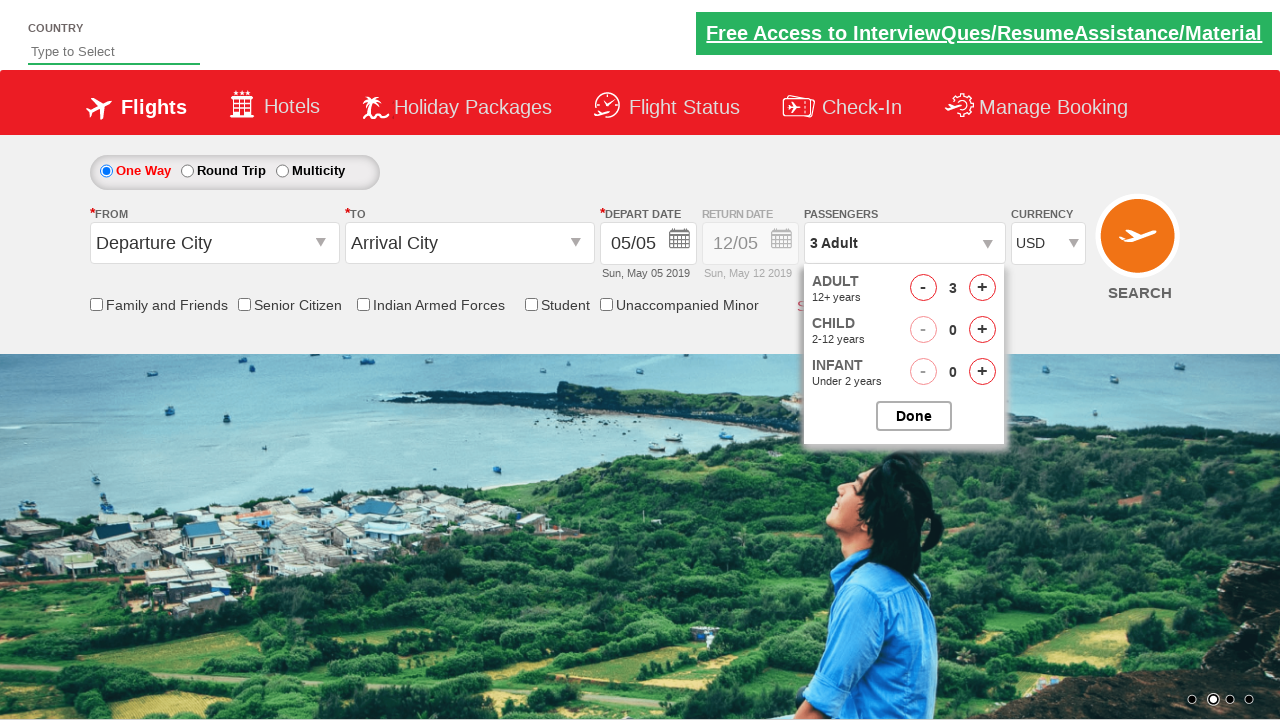

Incremented adult passenger count (iteration 3/5) at (982, 288) on #hrefIncAdt
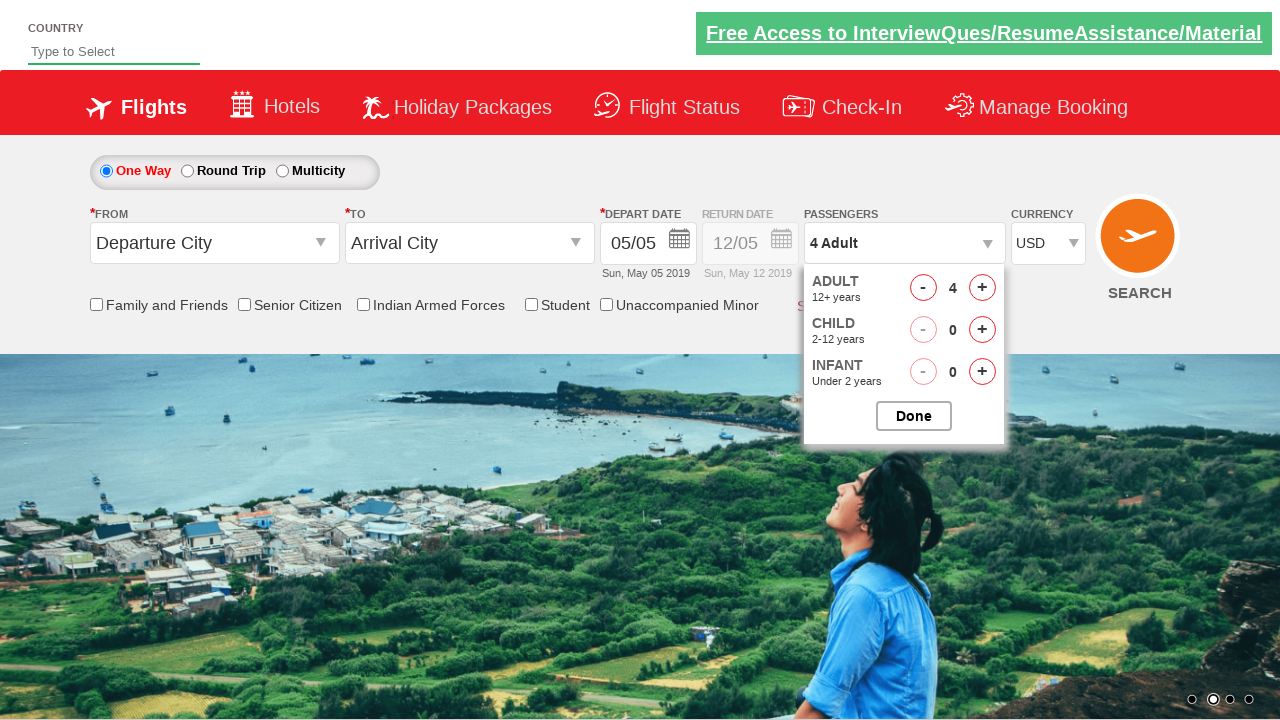

Incremented adult passenger count (iteration 4/5) at (982, 288) on #hrefIncAdt
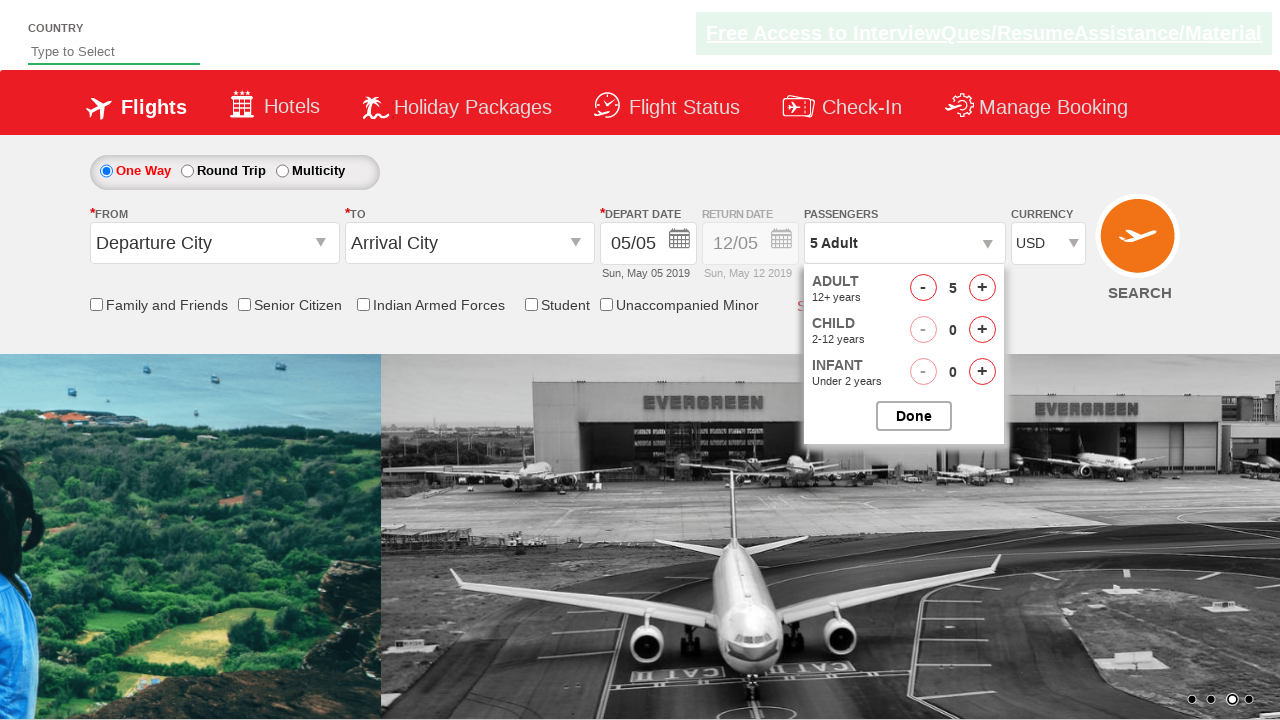

Incremented adult passenger count (iteration 5/5) at (982, 288) on #hrefIncAdt
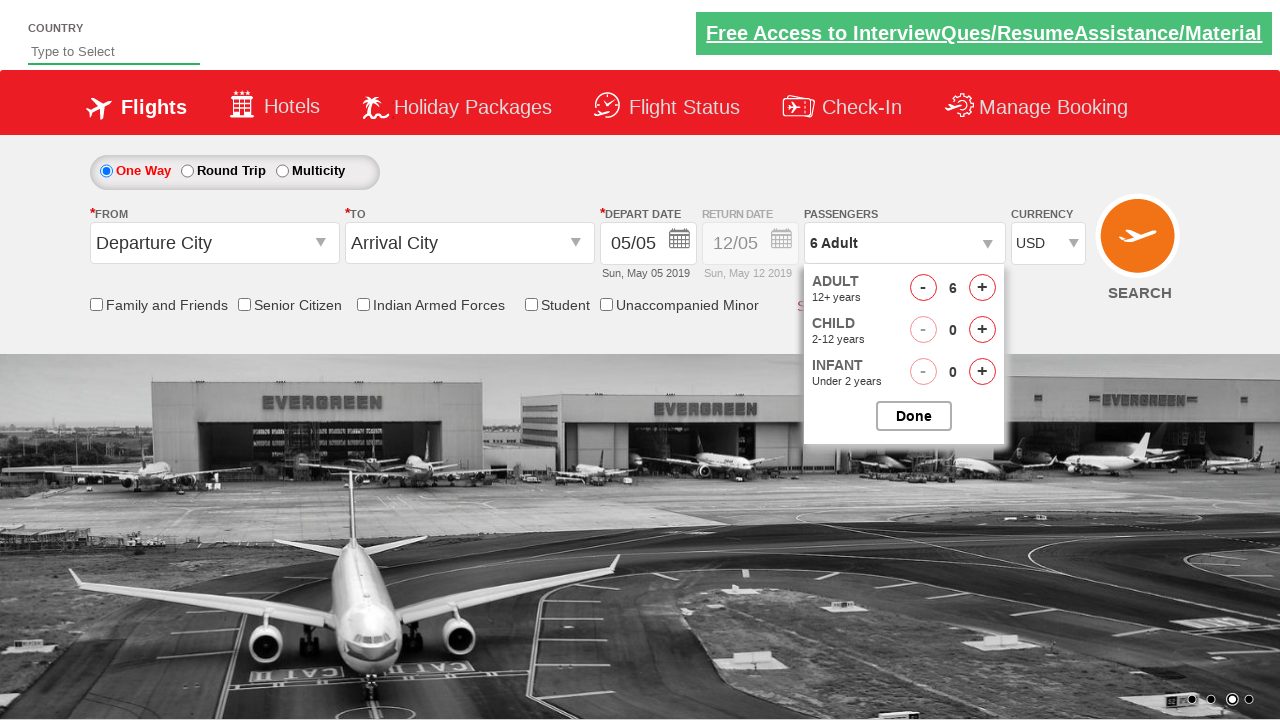

Closed passenger options popup at (914, 416) on #btnclosepaxoption
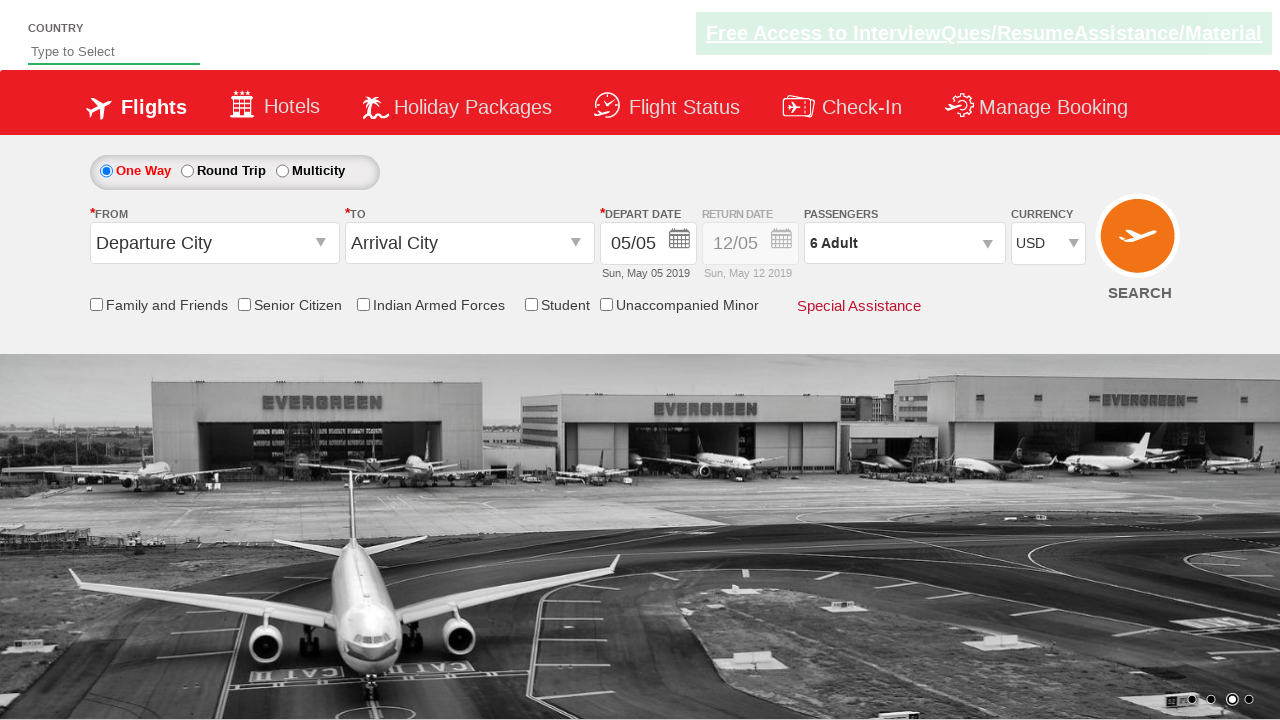

Clicked on origin station dropdown at (323, 244) on #ctl00_mainContent_ddl_originStation1_CTXTaction
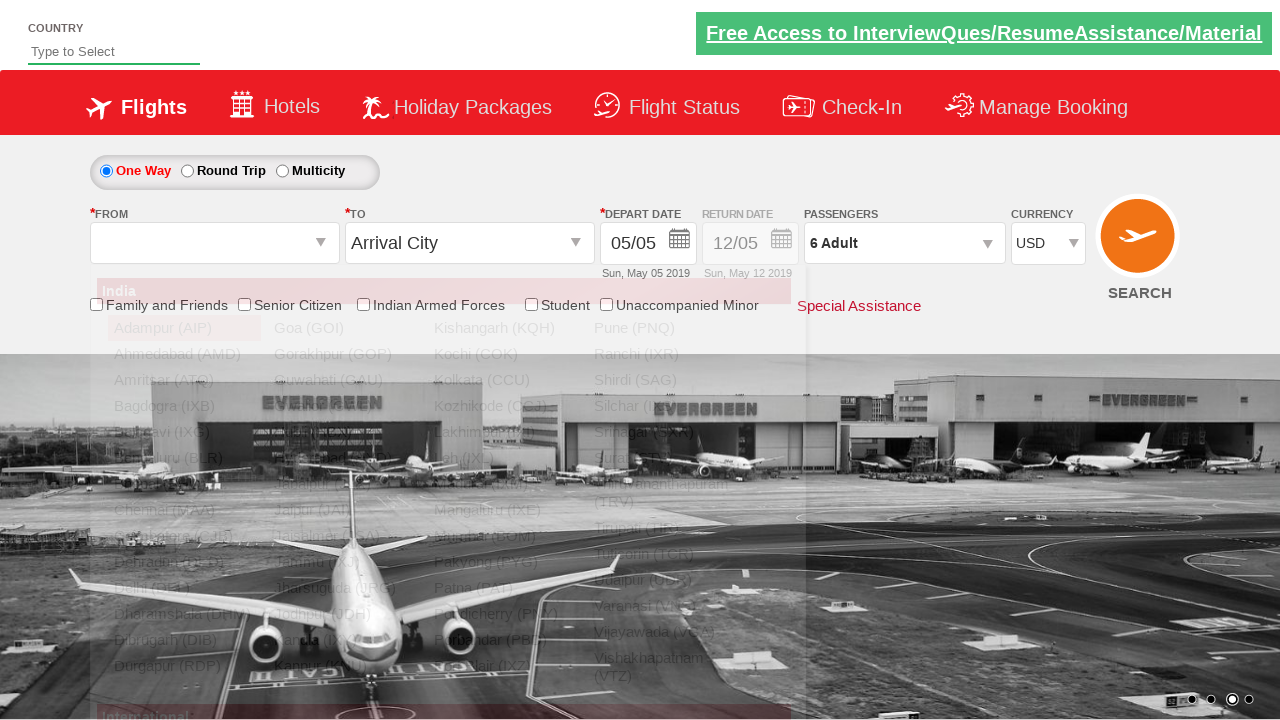

Origin station dropdown options loaded
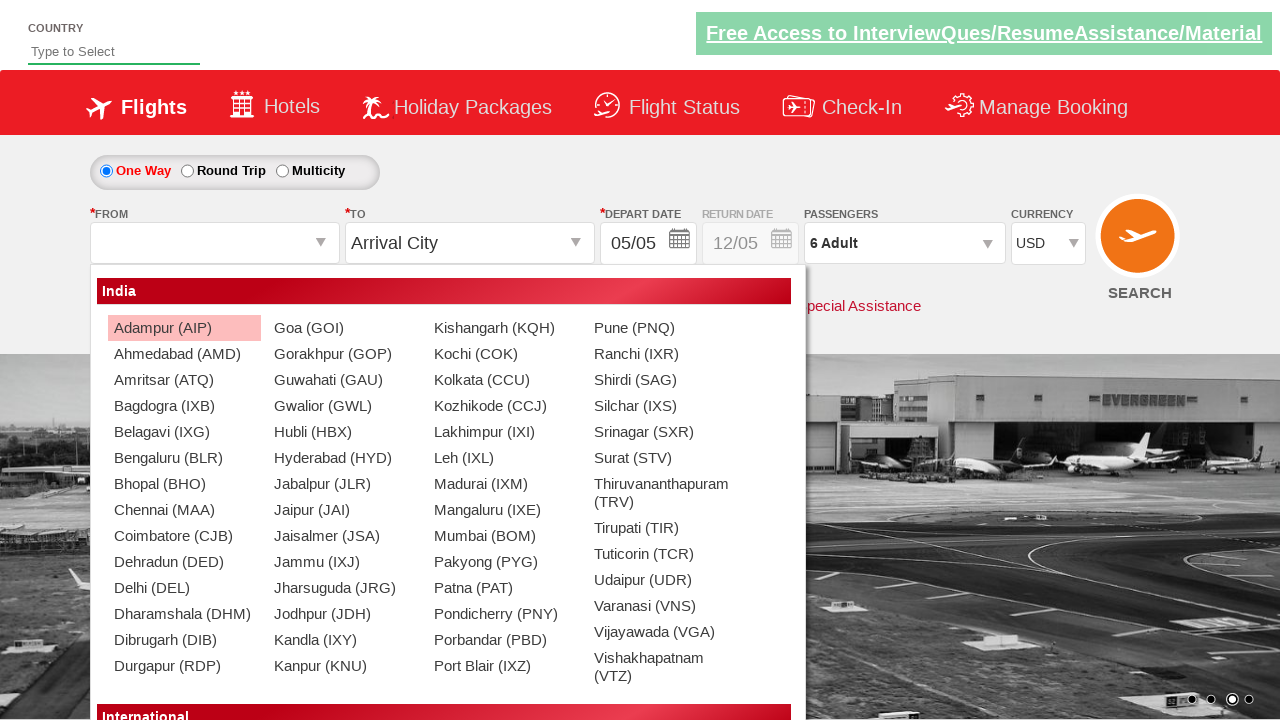

Selected AMD (Ahmedabad) from origin station dropdown at (177, 354) on div.dropdownDiv ul li >> nth=1
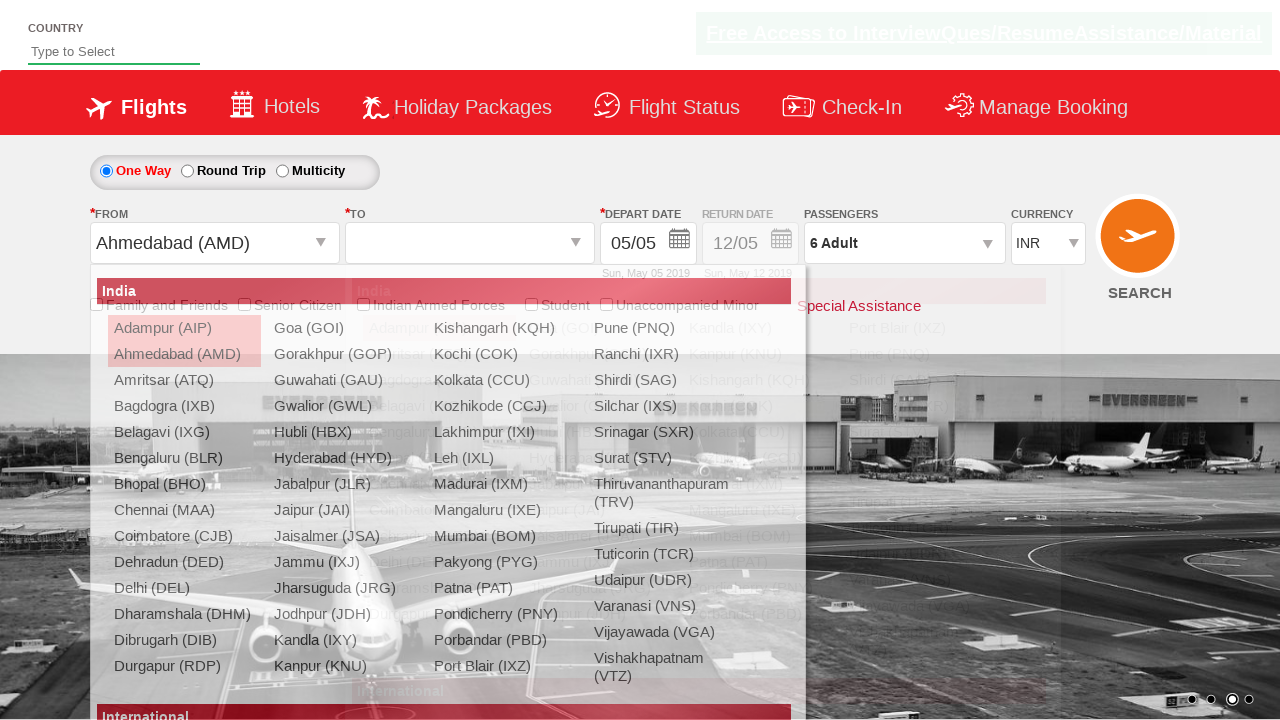

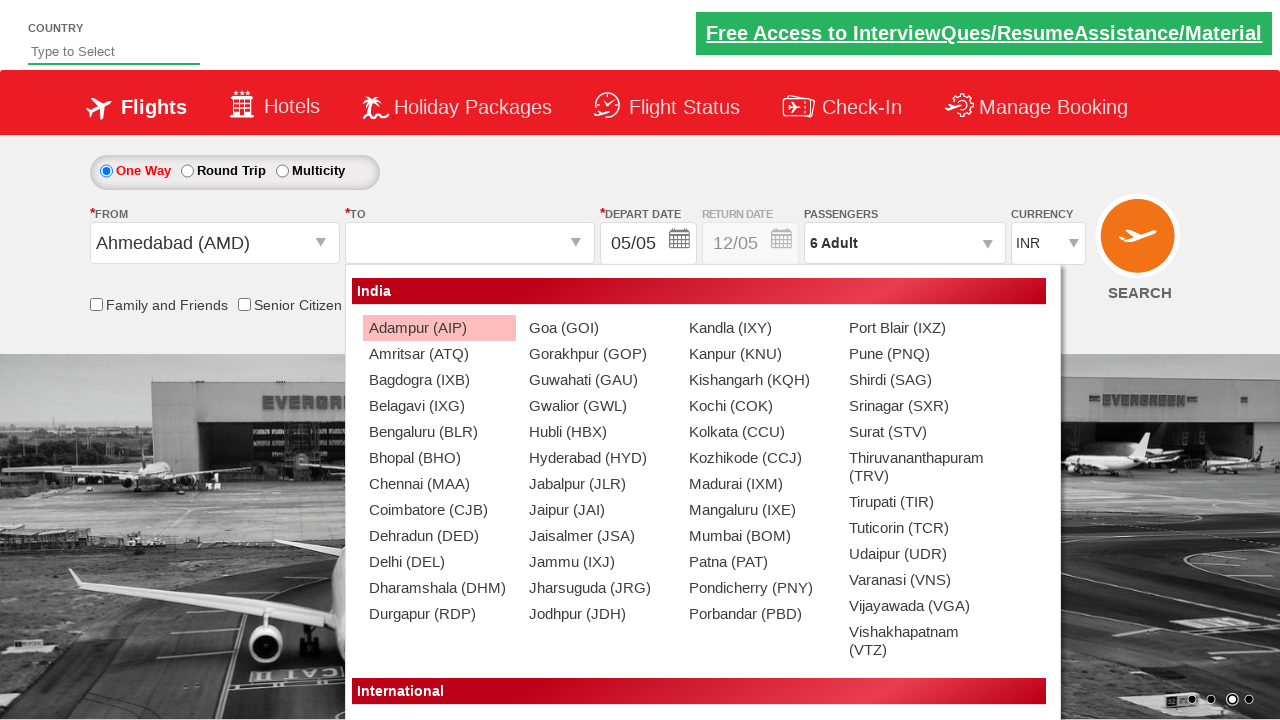